Tests right-click (context click) functionality on DemoQA by navigating to the Buttons page and performing a right-click action, then verifying the success message appears.

Starting URL: https://demoqa.com/

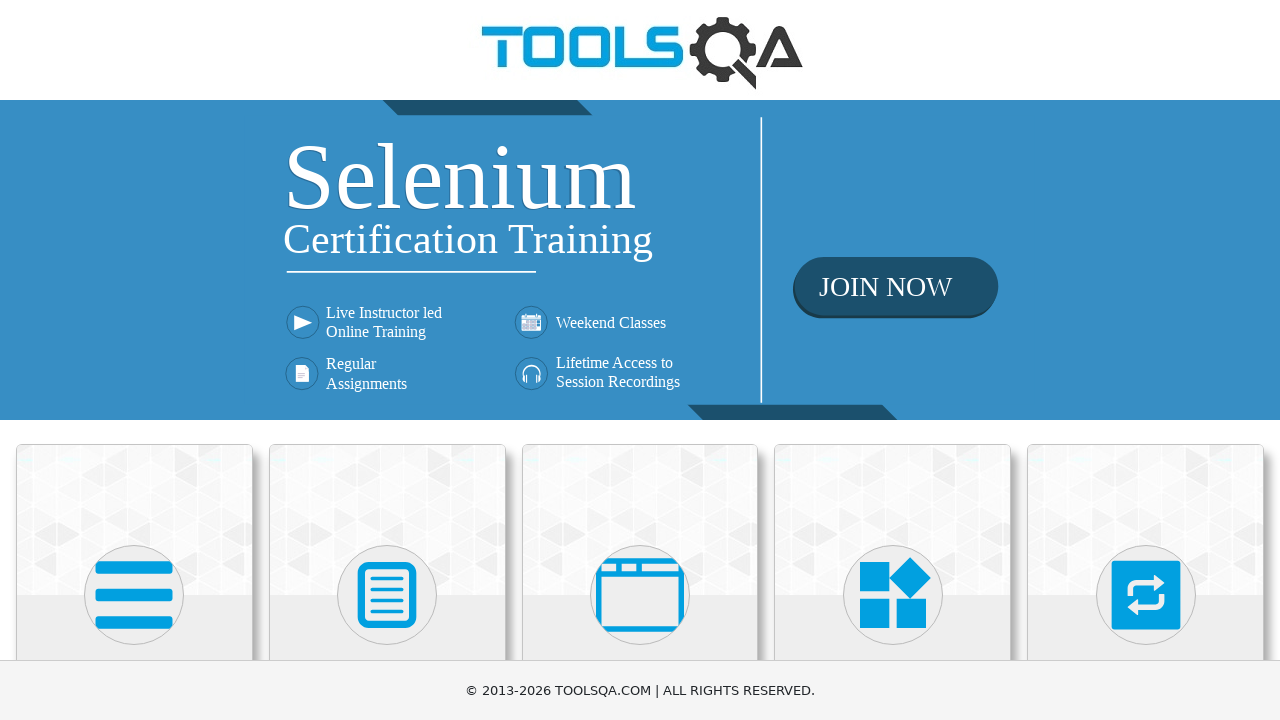

Clicked on Elements card at (134, 360) on xpath=//h5[text()='Elements']
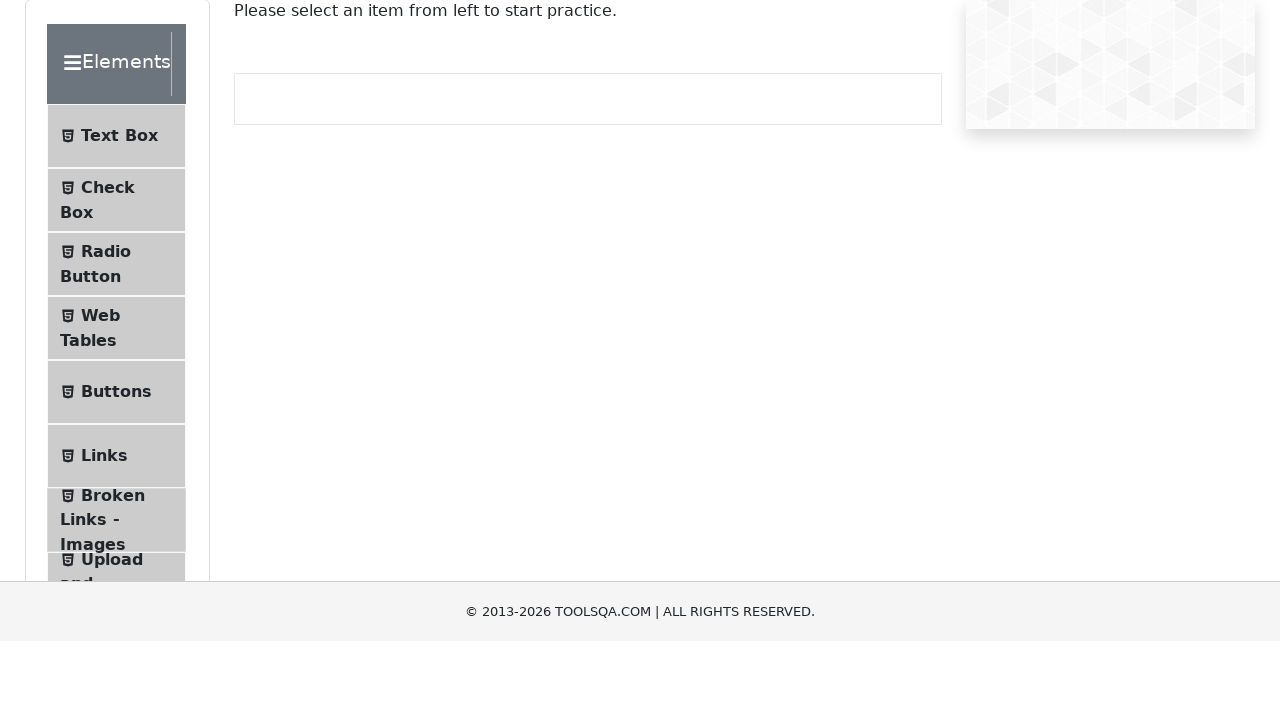

Clicked on Buttons menu item to navigate to Buttons page at (116, 517) on xpath=//span[@class='text' and text()='Buttons']
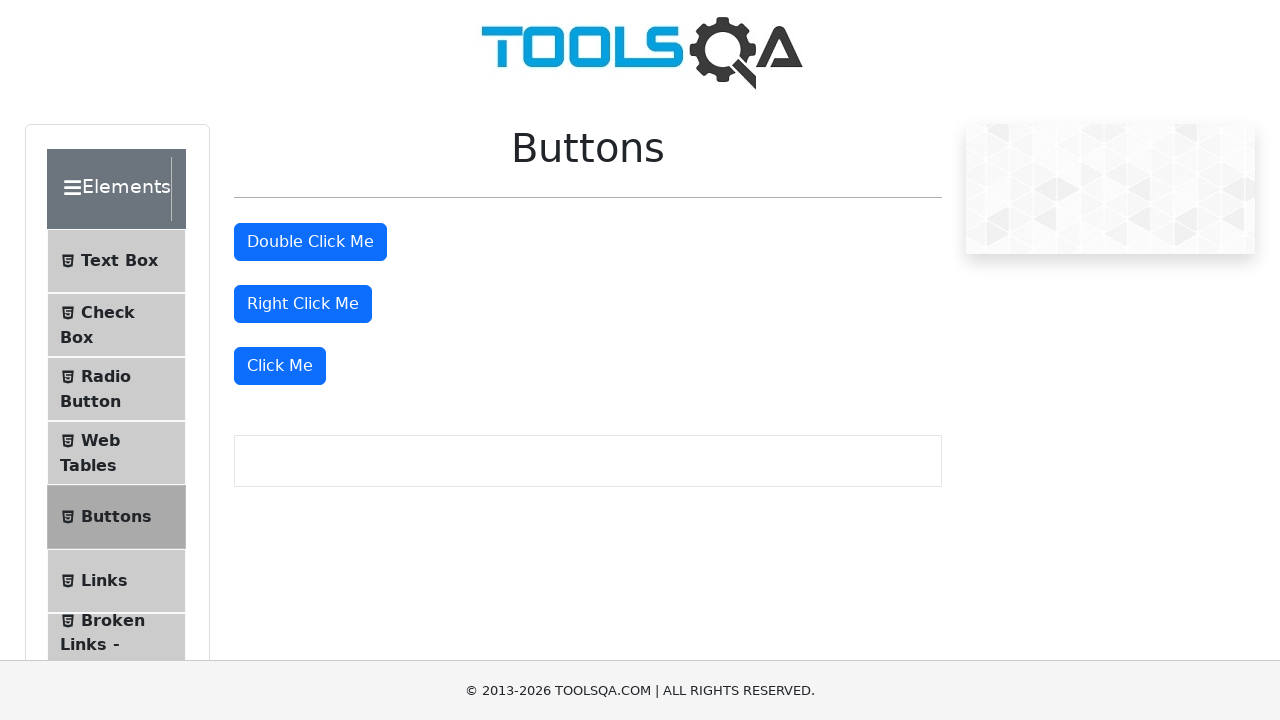

Performed right-click action on the right click button at (303, 304) on #rightClickBtn
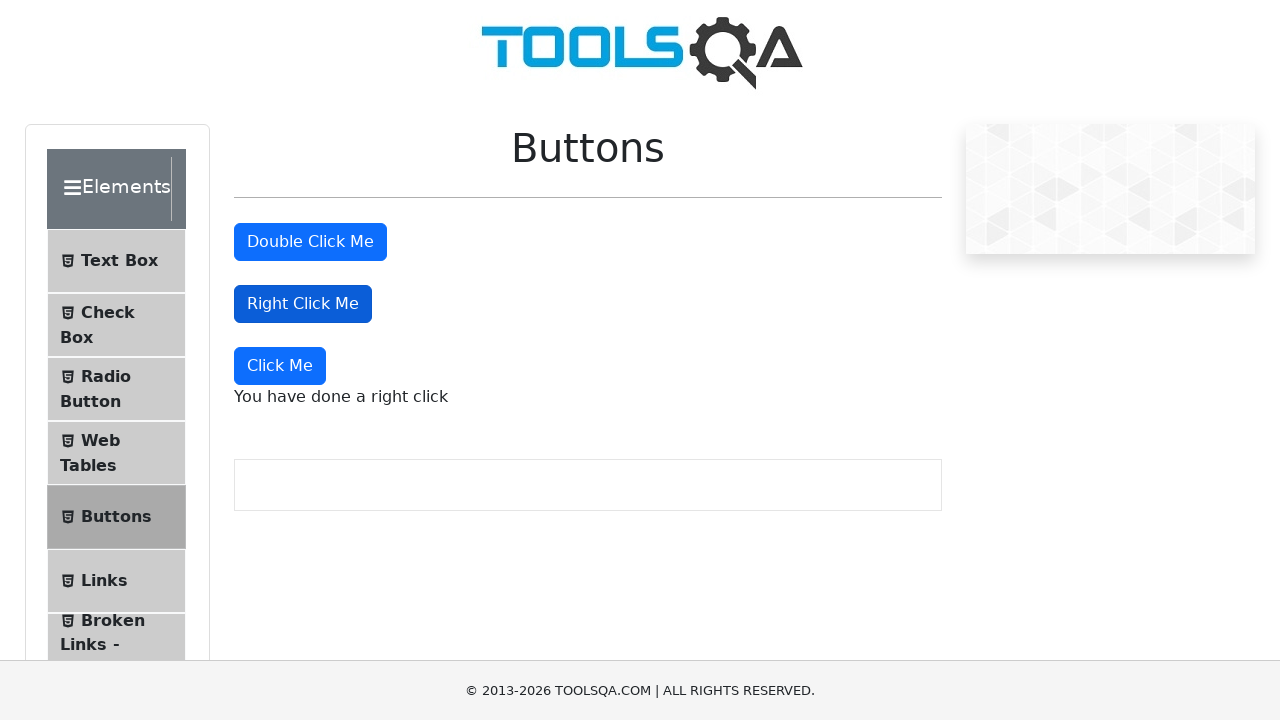

Right-click success message appeared
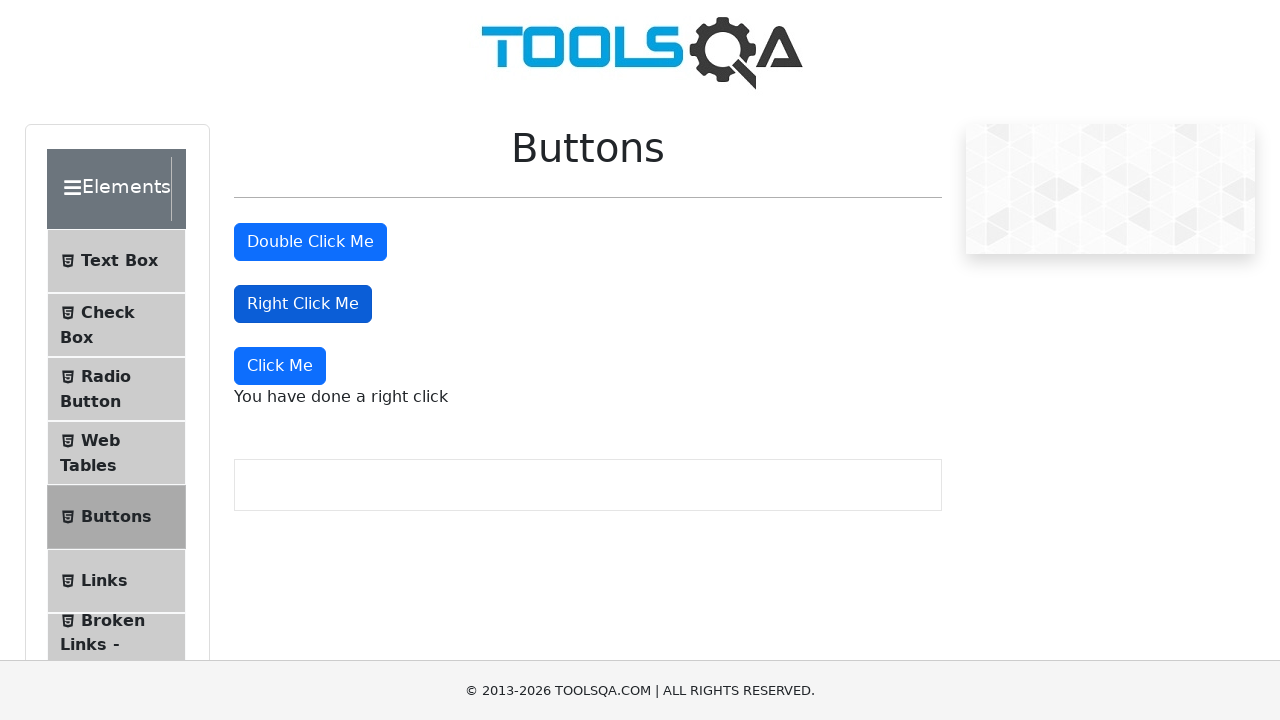

Retrieved right-click message text content
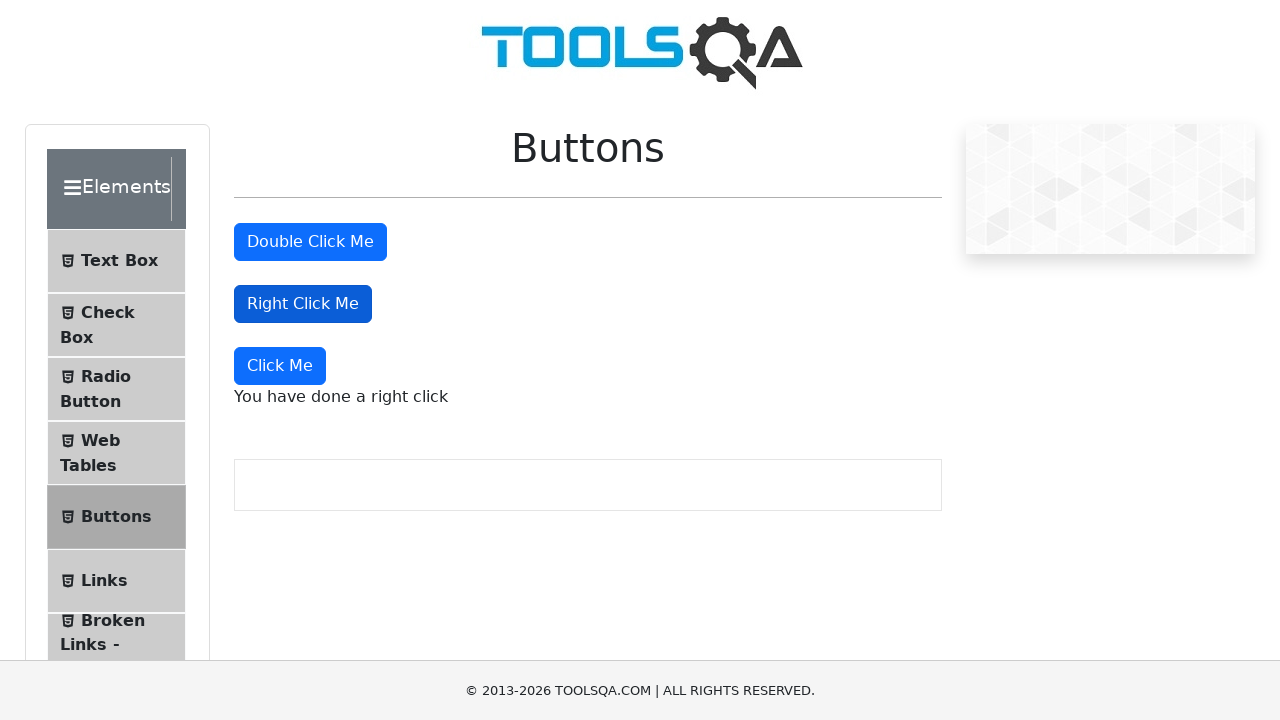

Verified right-click message text matches expected value: 'You have done a right click'
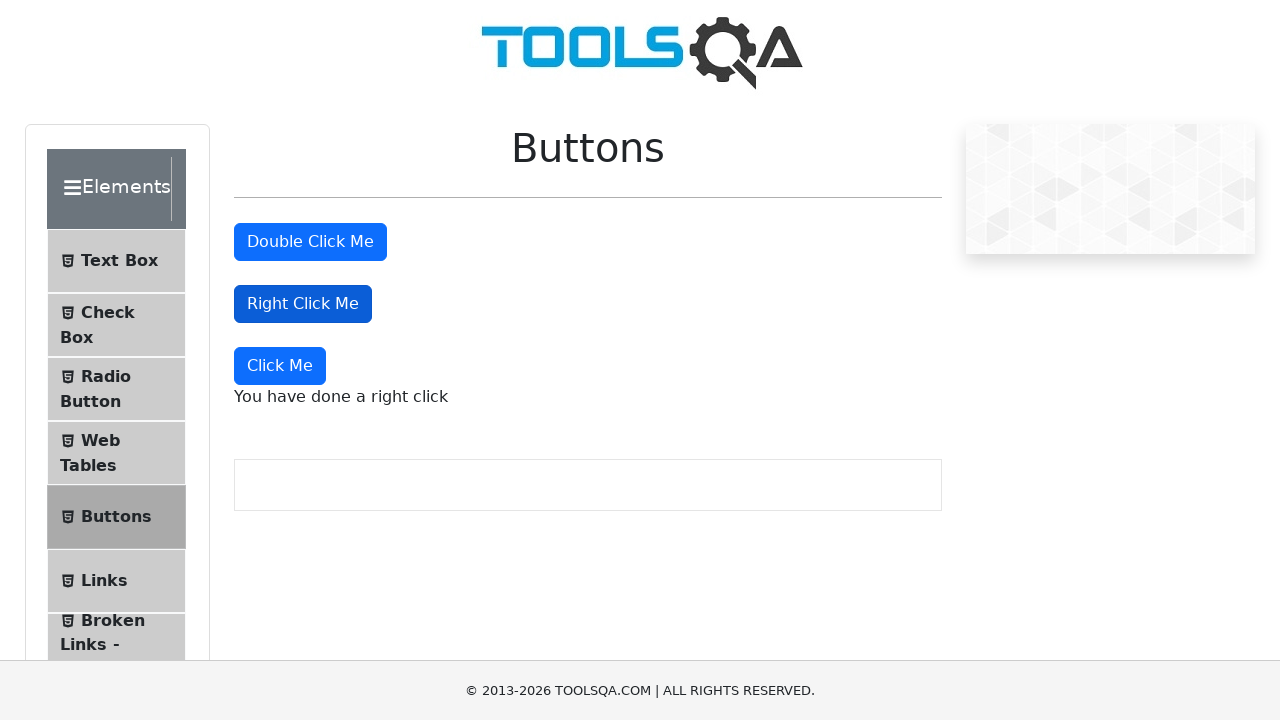

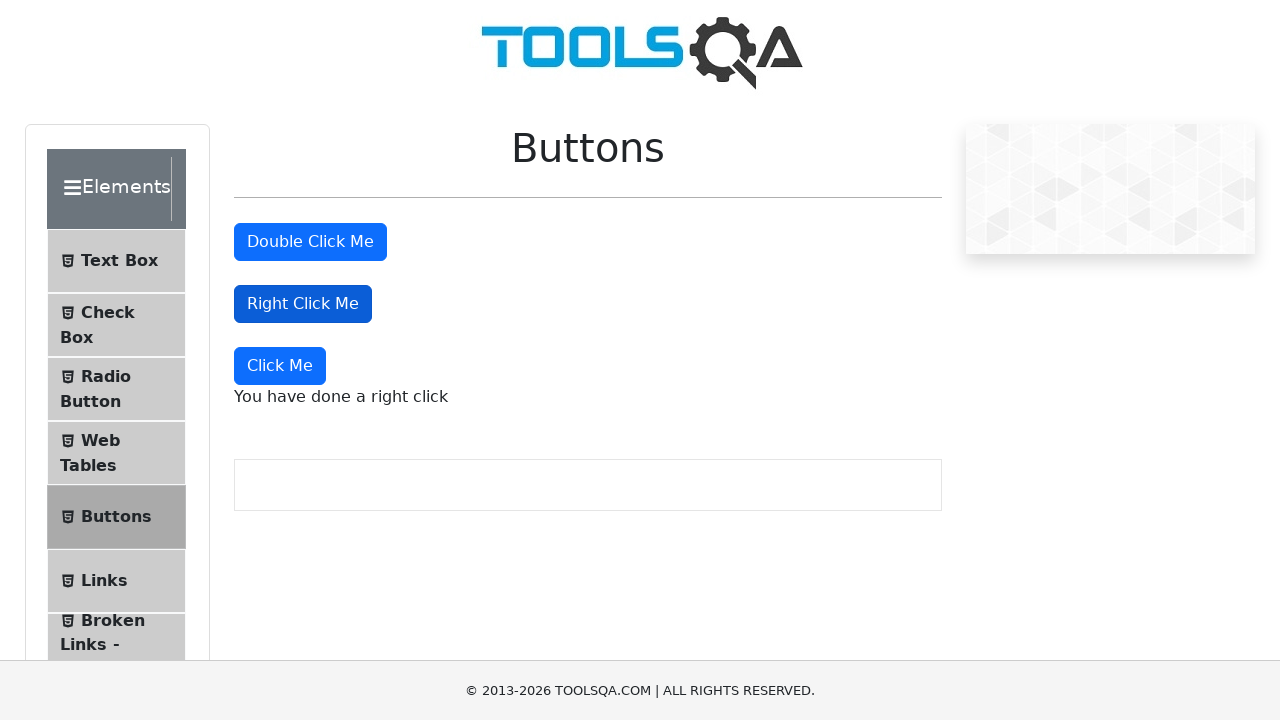